Solves a math captcha by calculating a formula based on displayed value, filling the answer, selecting checkboxes/radio buttons, and submitting the form

Starting URL: https://suninjuly.github.io/math.html

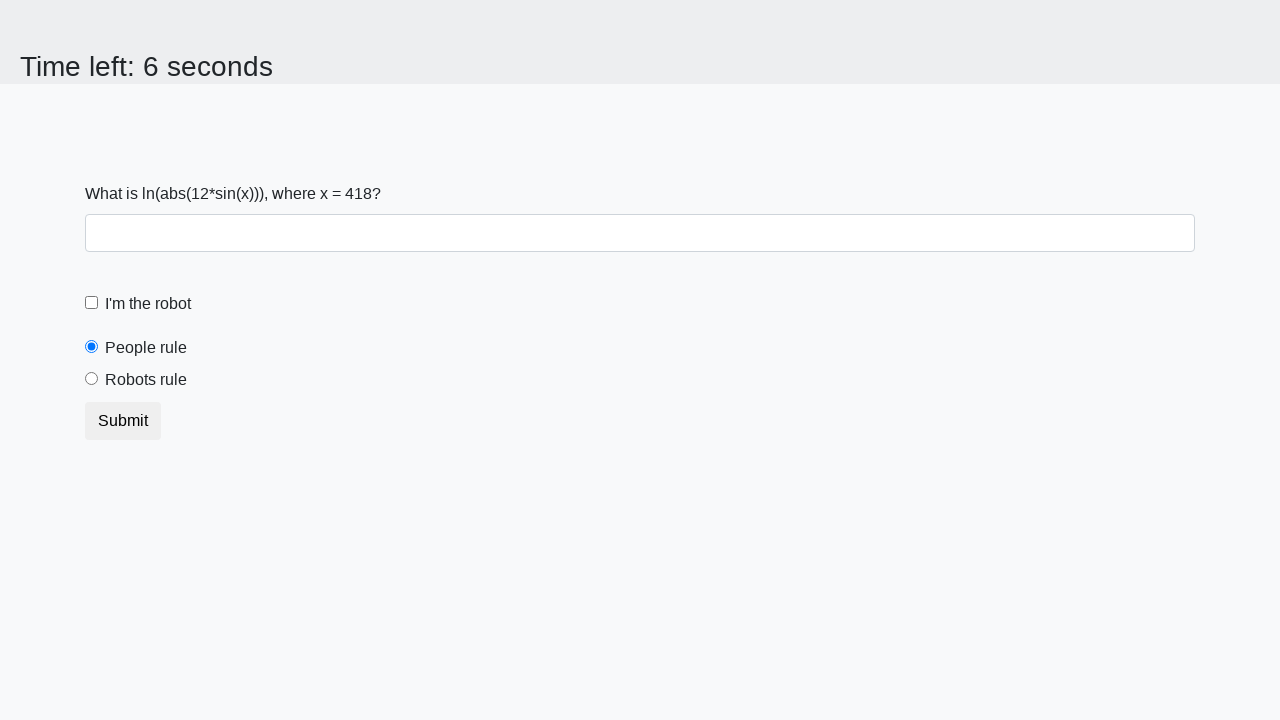

Located the input value element
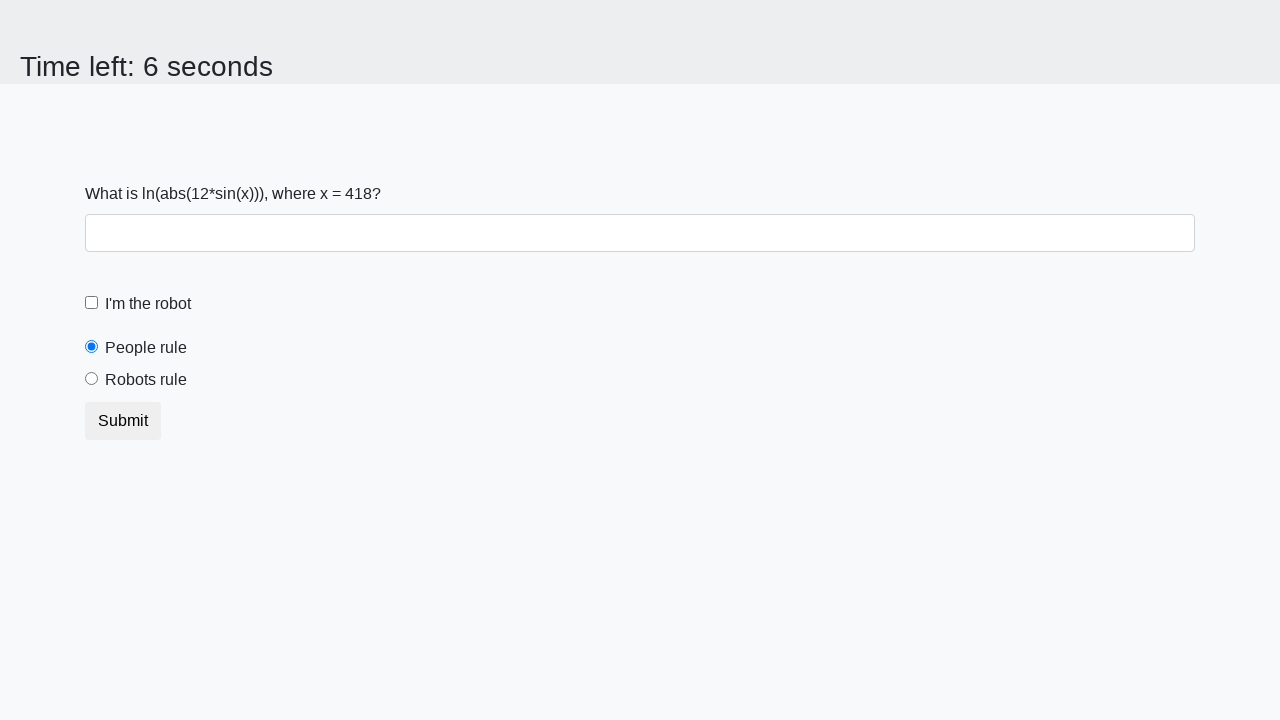

Retrieved input value from page: 418
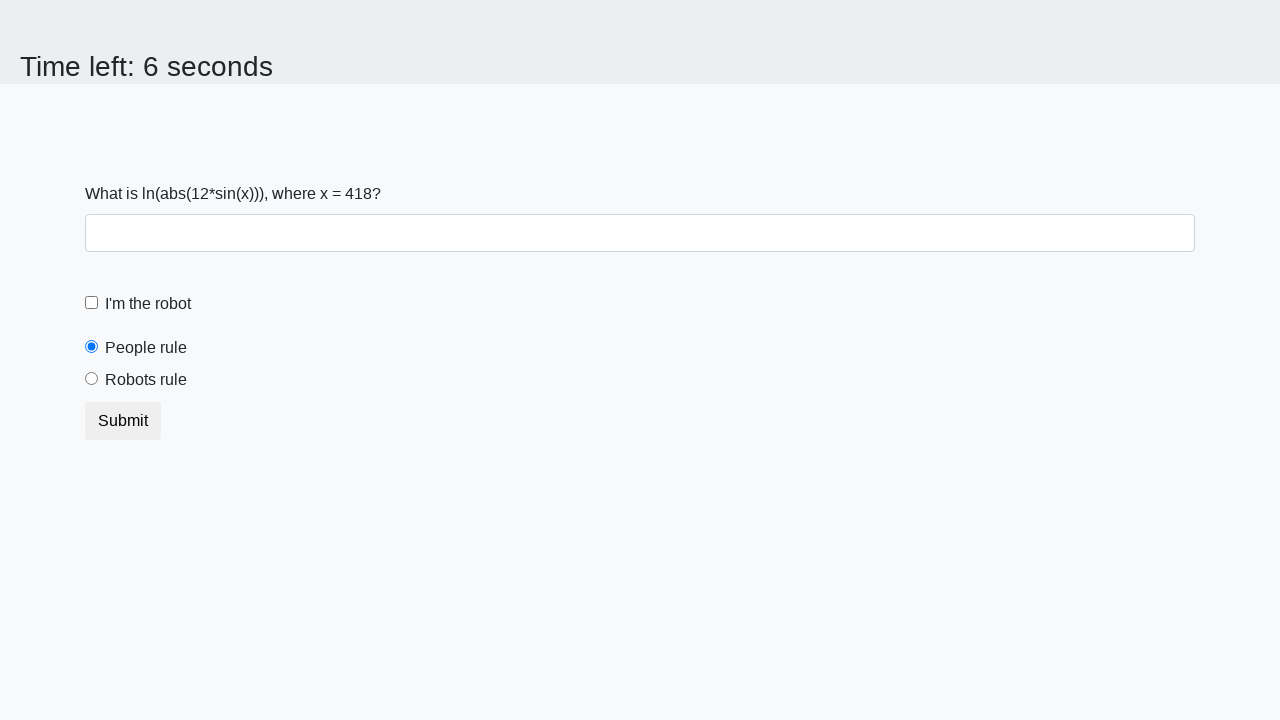

Calculated math captcha answer using formula: log(|12*sin(418)|) = 0.6974504249584933
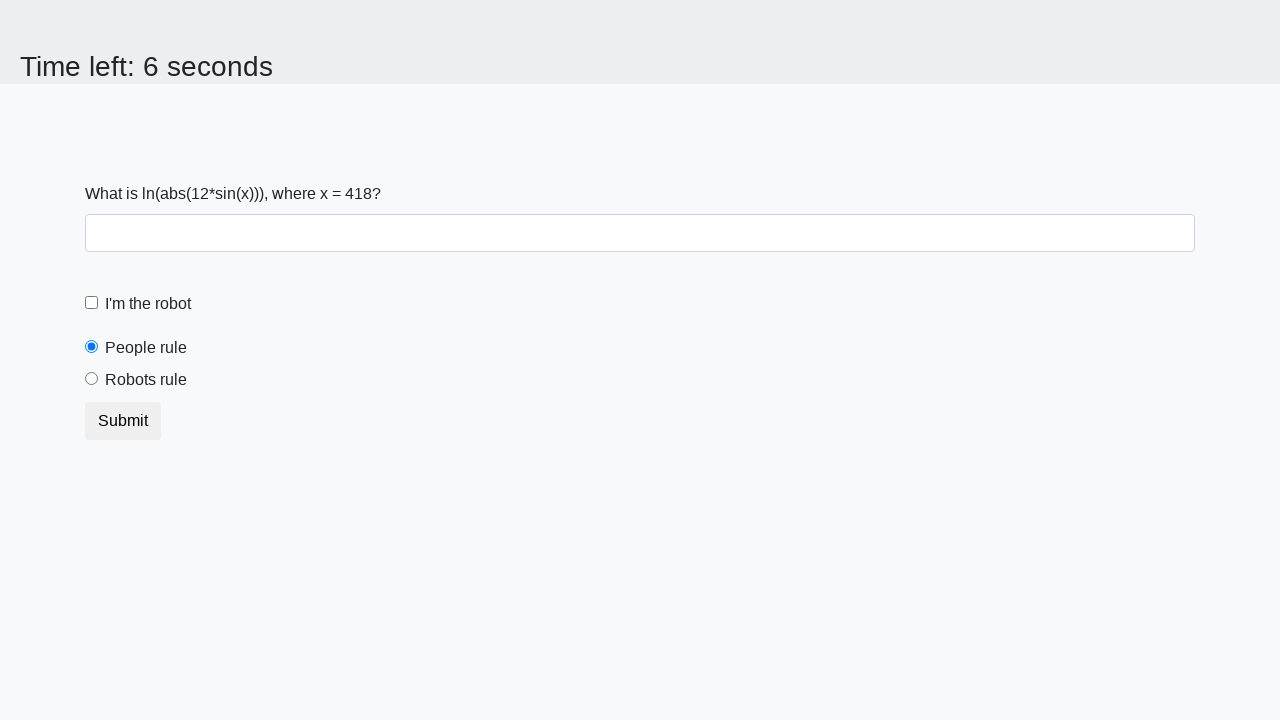

Filled answer field with calculated value: 0.6974504249584933 on #answer
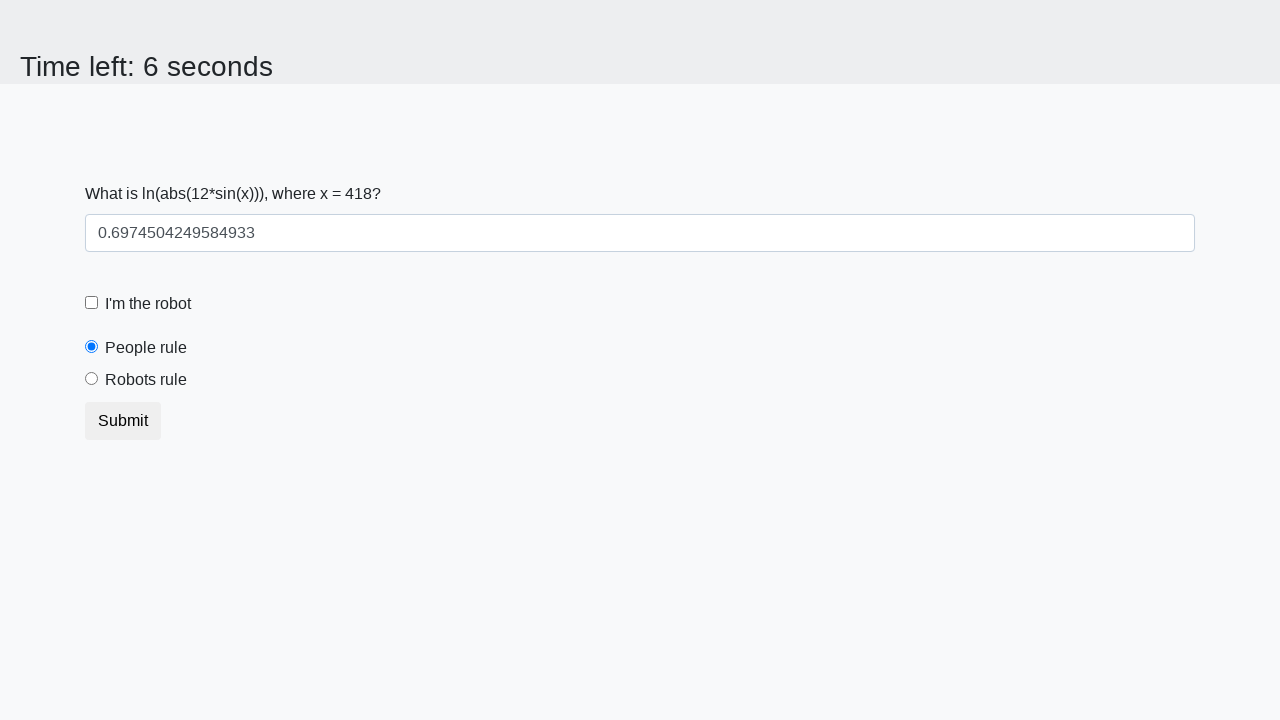

Checked the robot checkbox at (92, 303) on #robotCheckbox
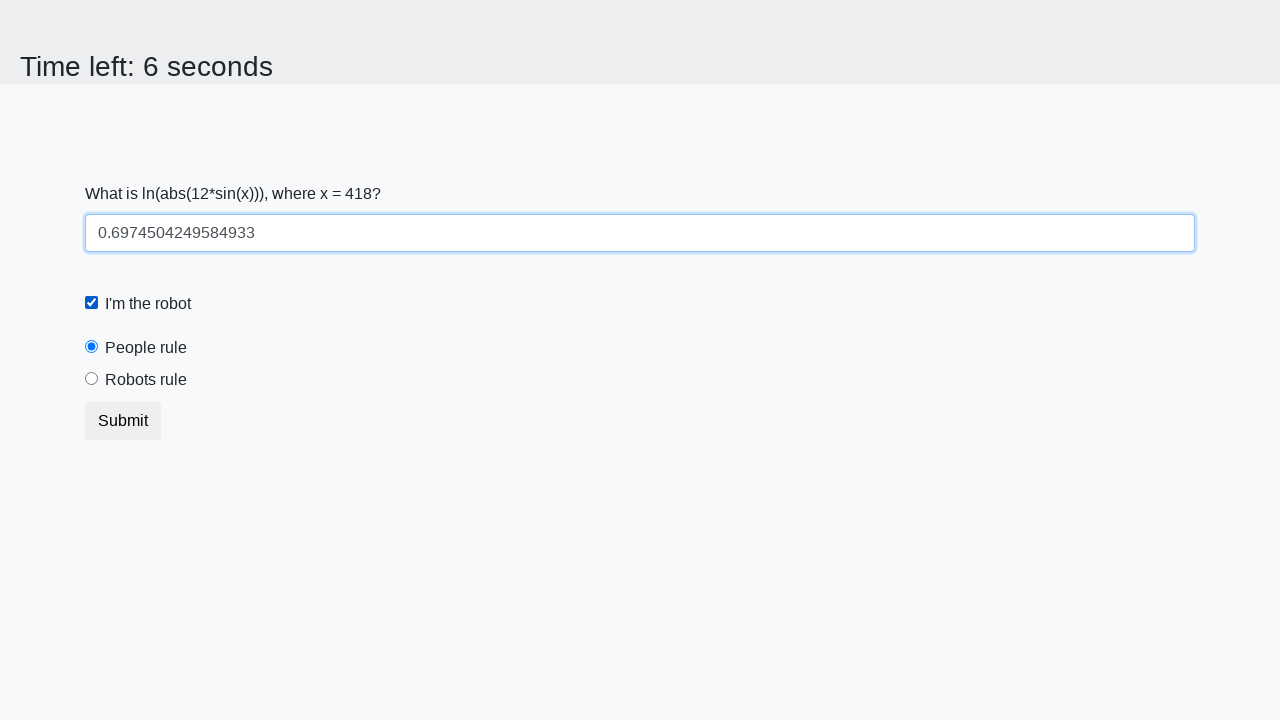

Selected the 'robots rule' radio button at (92, 379) on #robotsRule
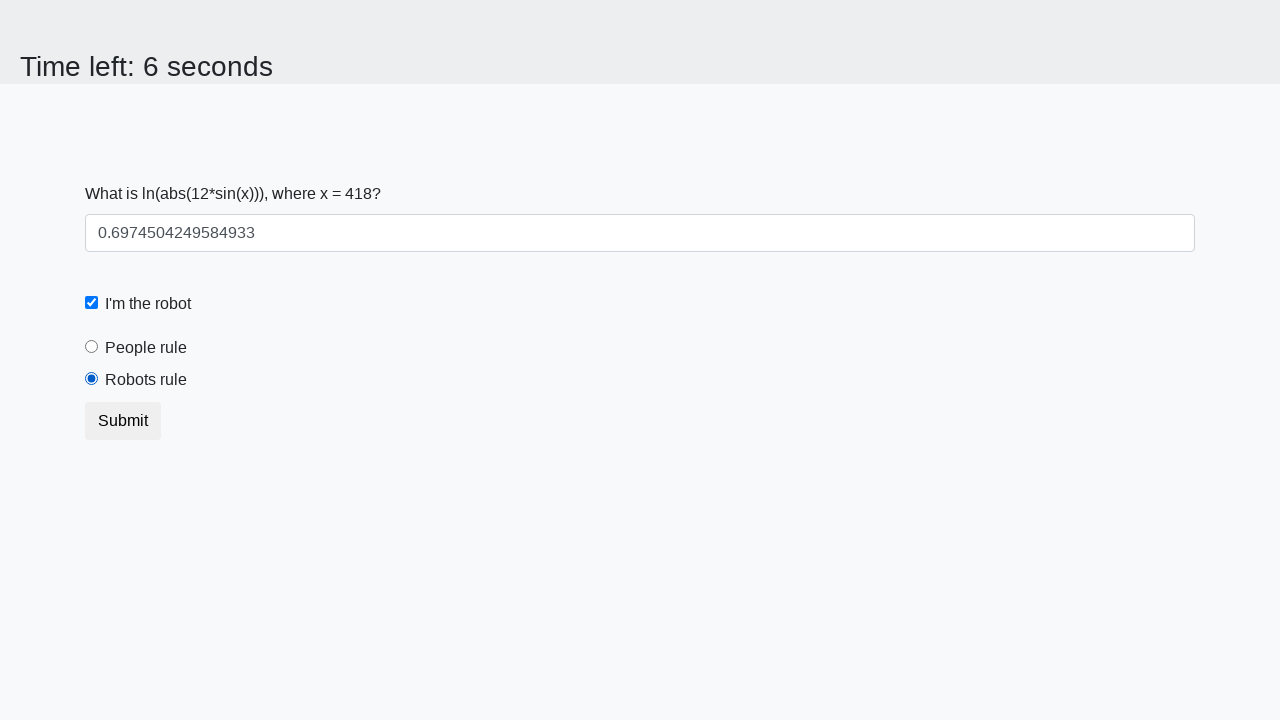

Submitted the form at (123, 421) on .btn-default
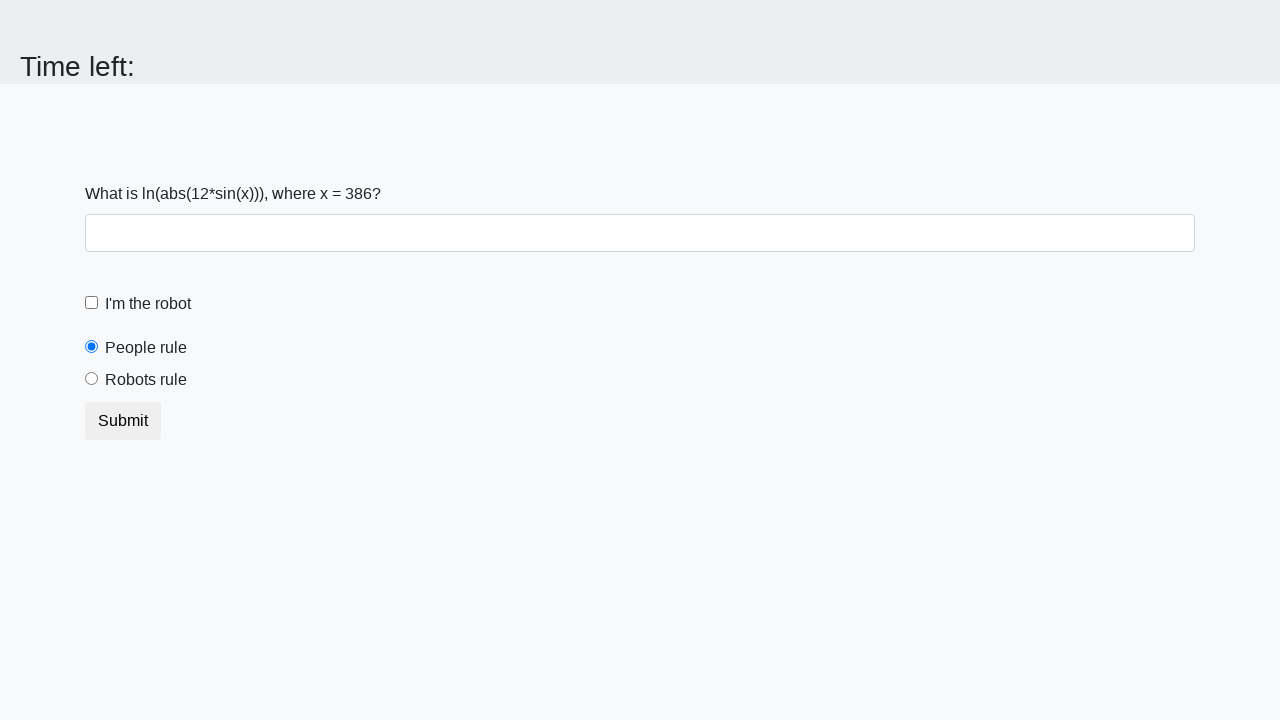

Waited 2 seconds for form submission result
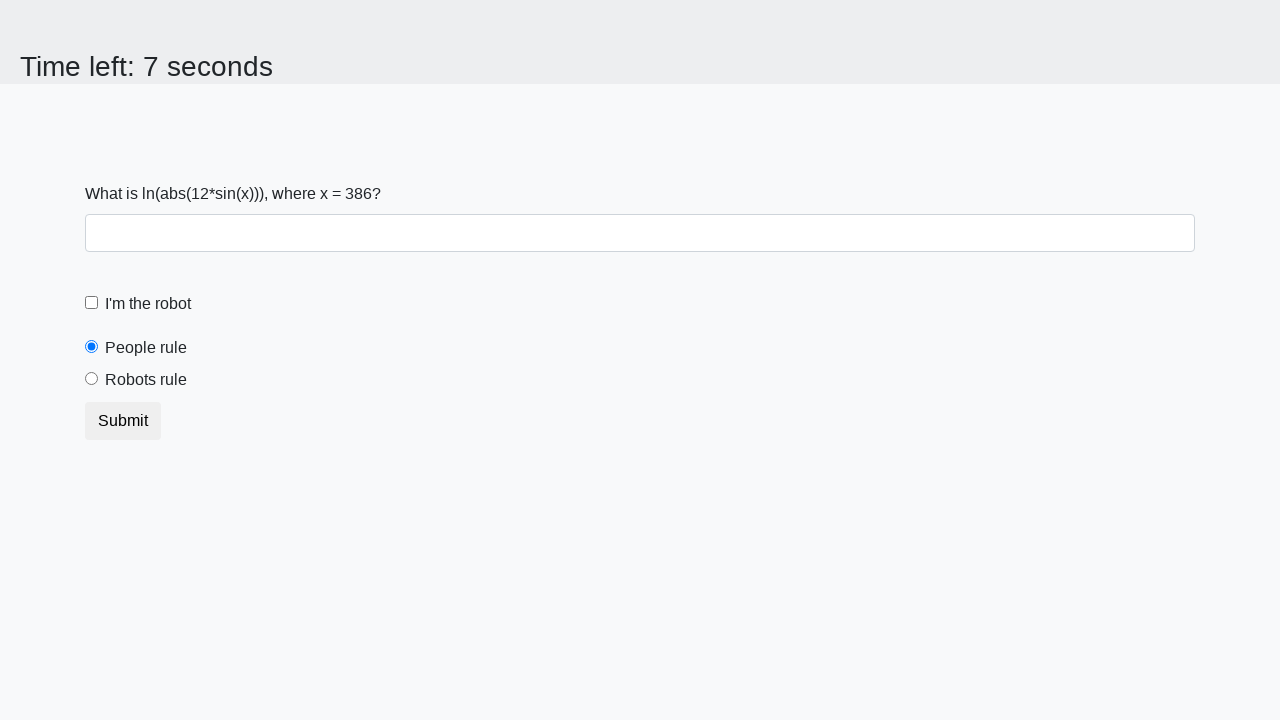

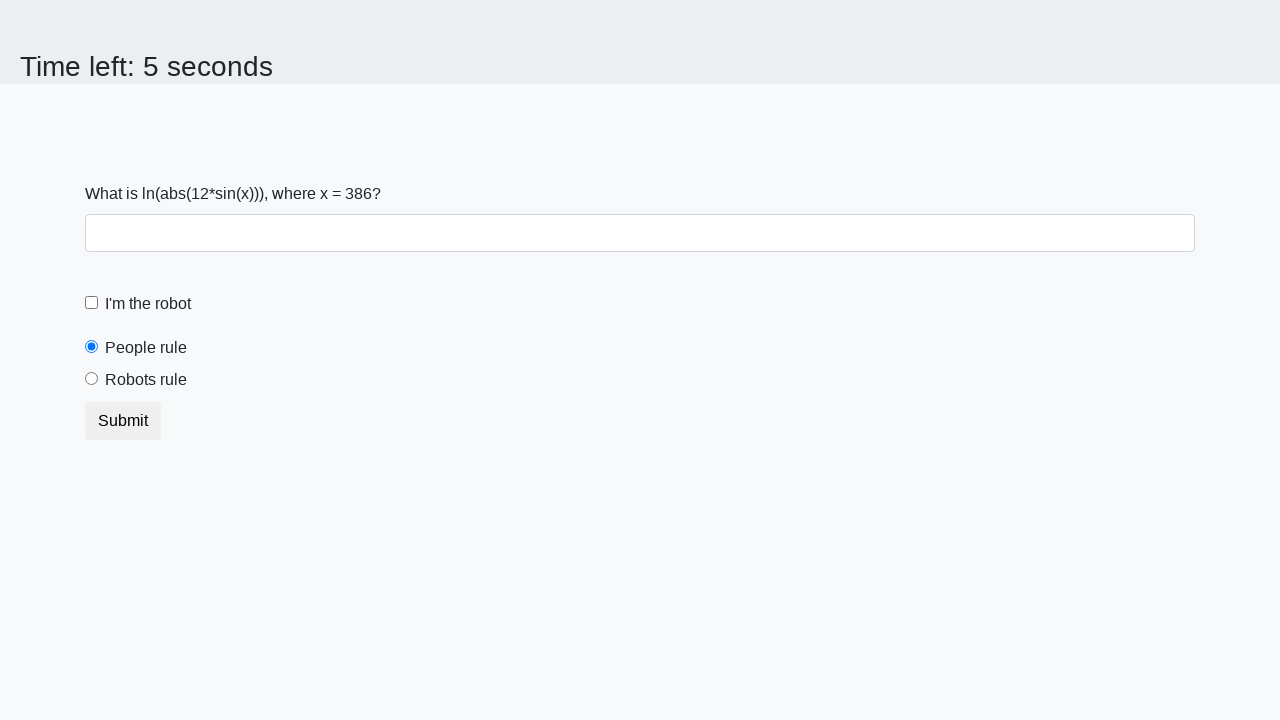